Navigates to the Platzi homepage and verifies the page loads successfully

Starting URL: https://www.platzi.com

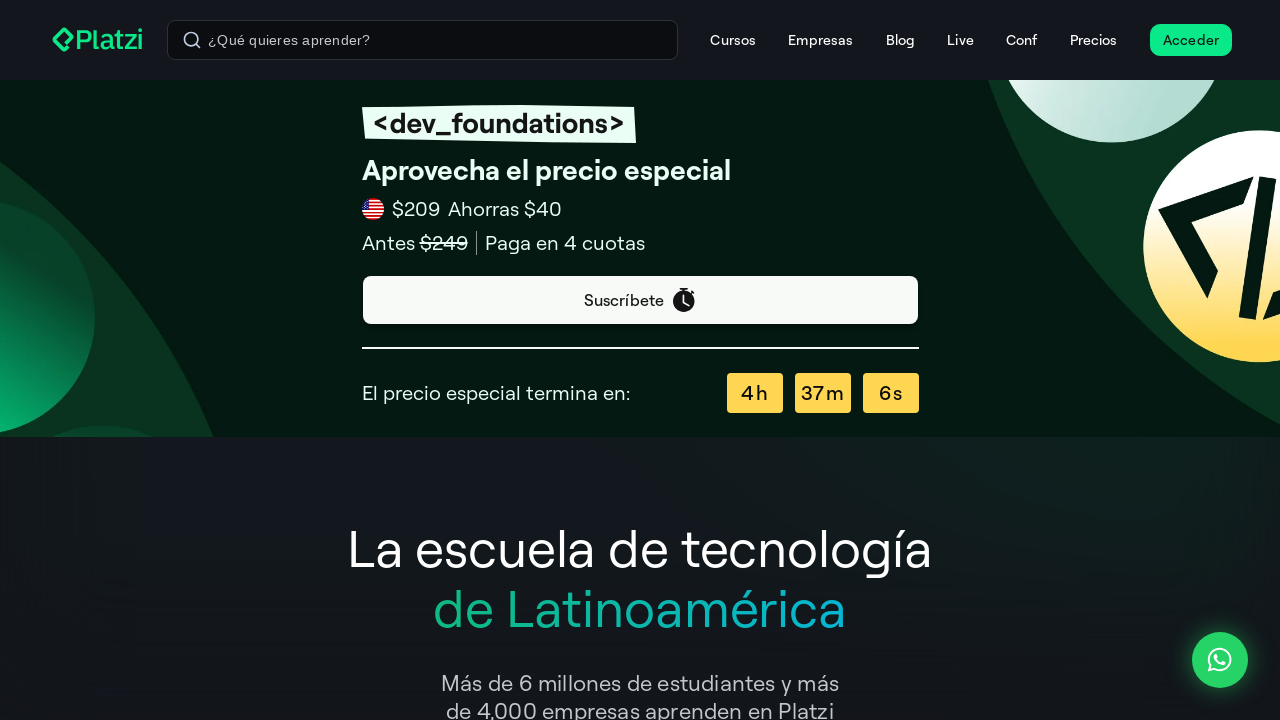

Platzi homepage loaded successfully (domcontentloaded state reached)
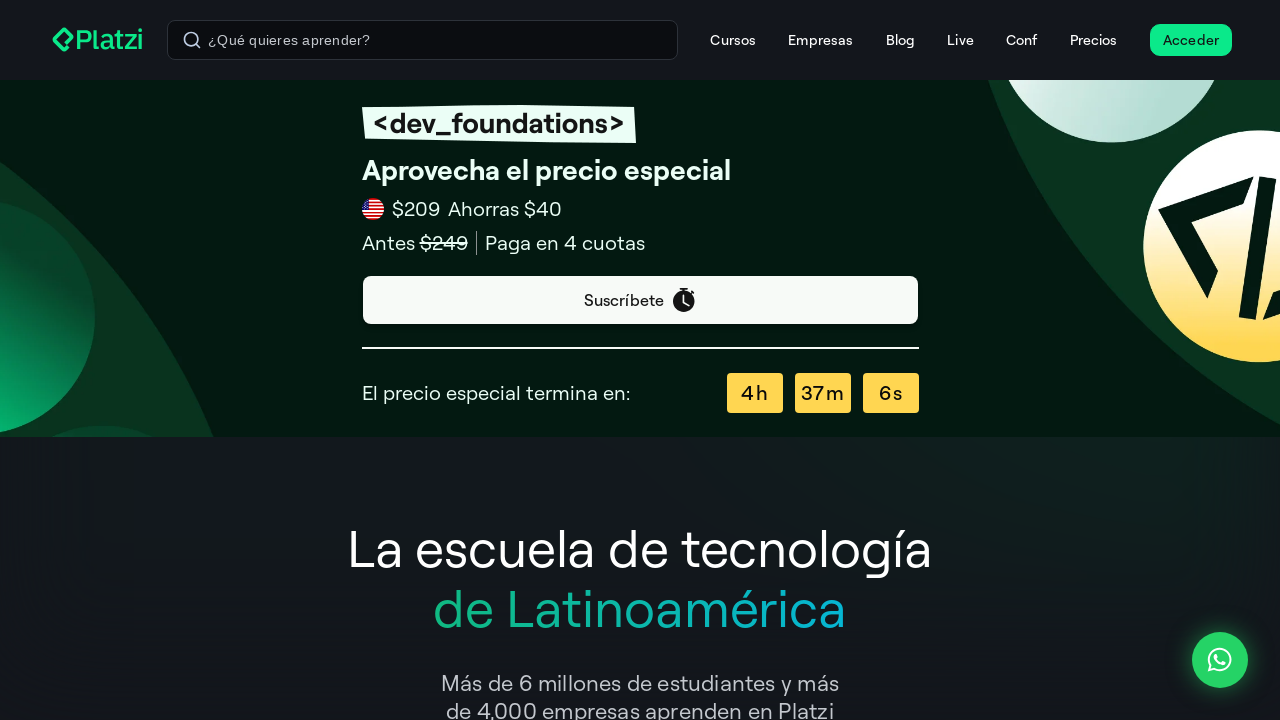

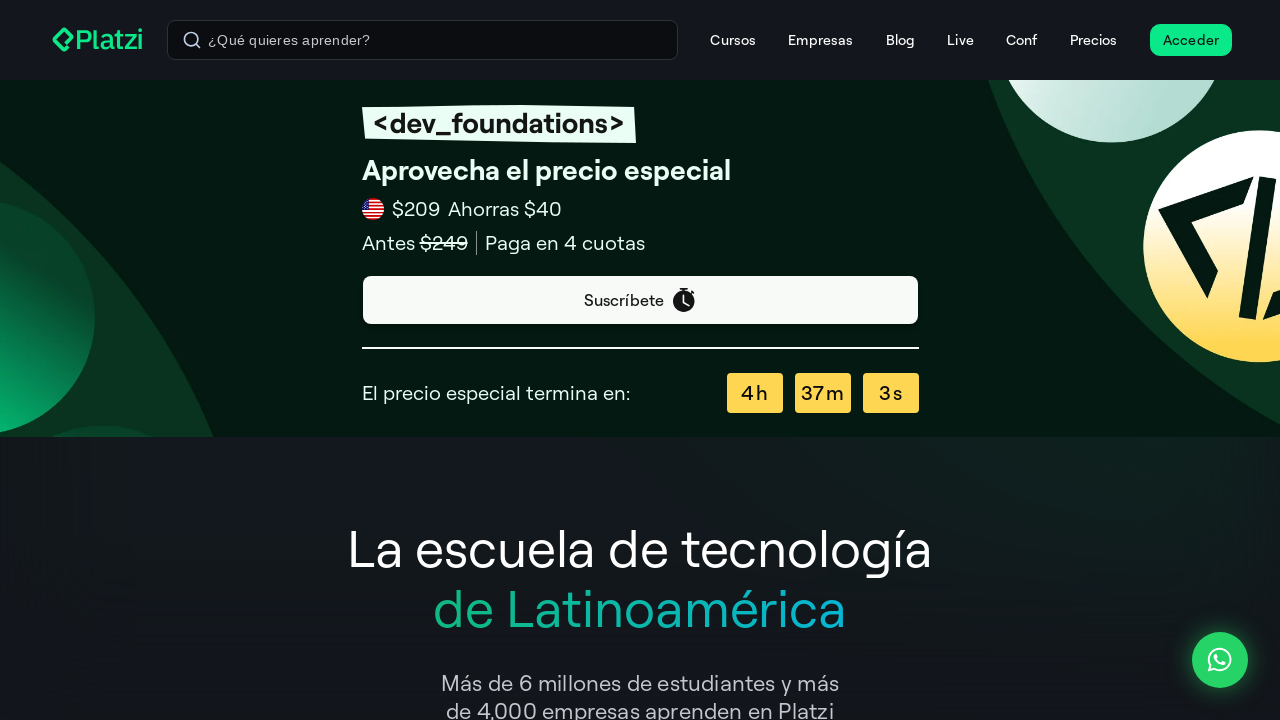